Tests unchecking a completed todo item to mark it as active again

Starting URL: https://todomvc.com/examples/react/dist/

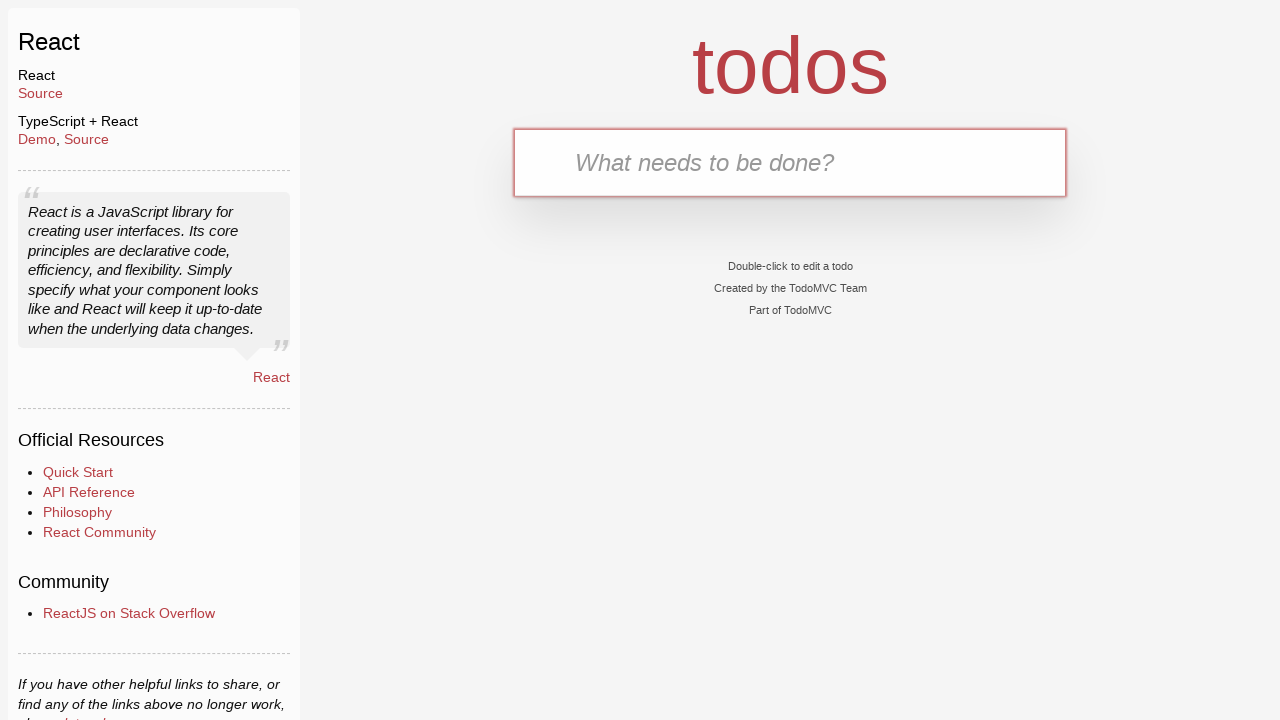

Filled todo input field with 'Item 1' on #todo-input
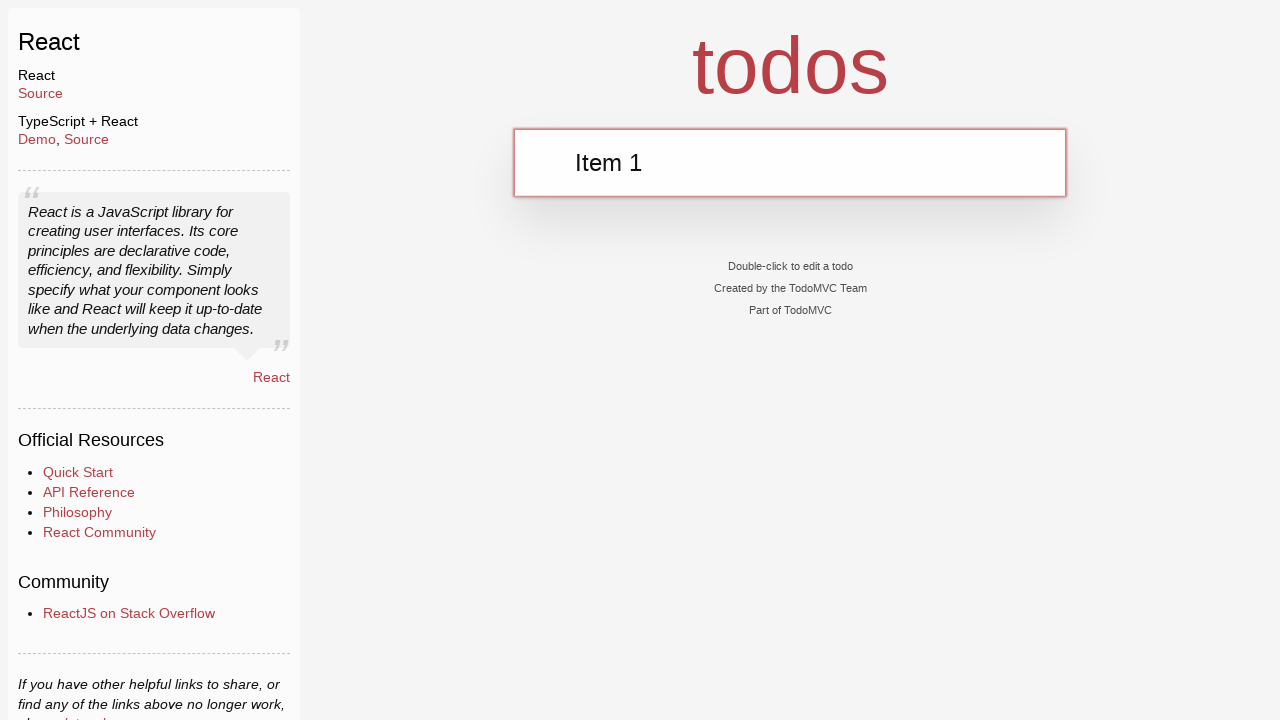

Pressed Enter to add the todo item on #todo-input
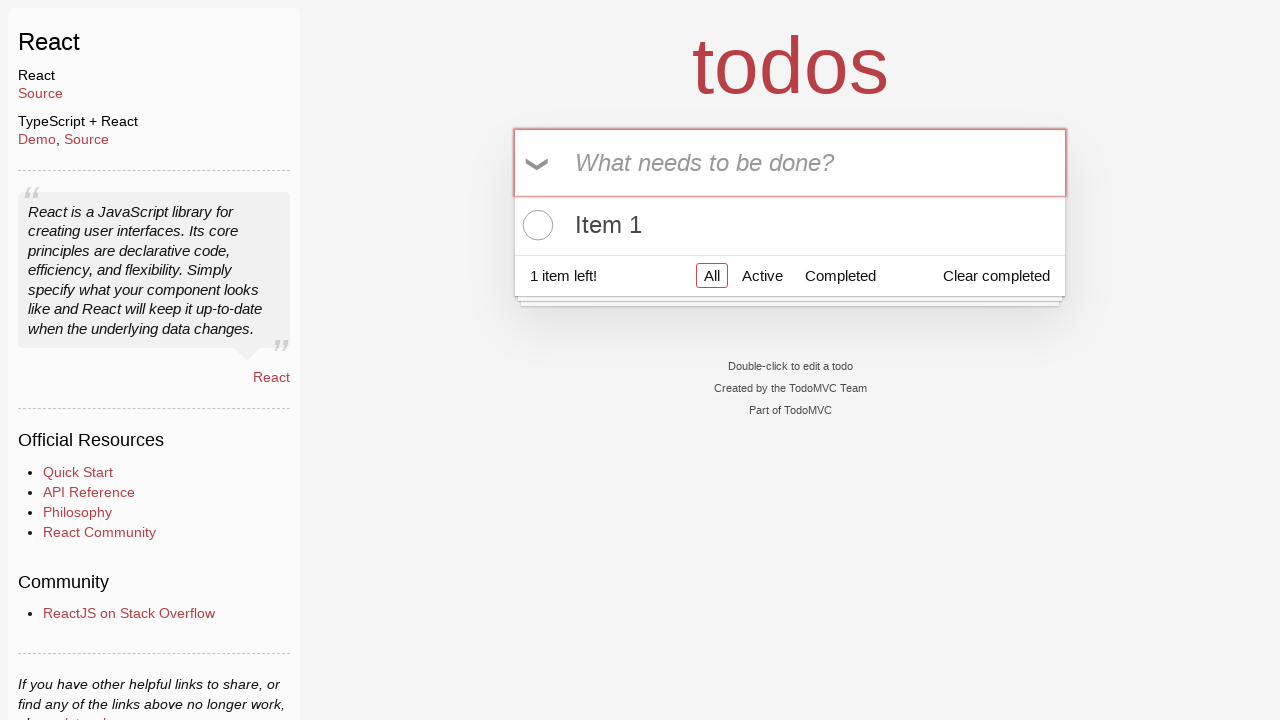

Clicked checkbox to mark item as completed at (535, 225) on input.toggle[data-testid='todo-item-toggle']
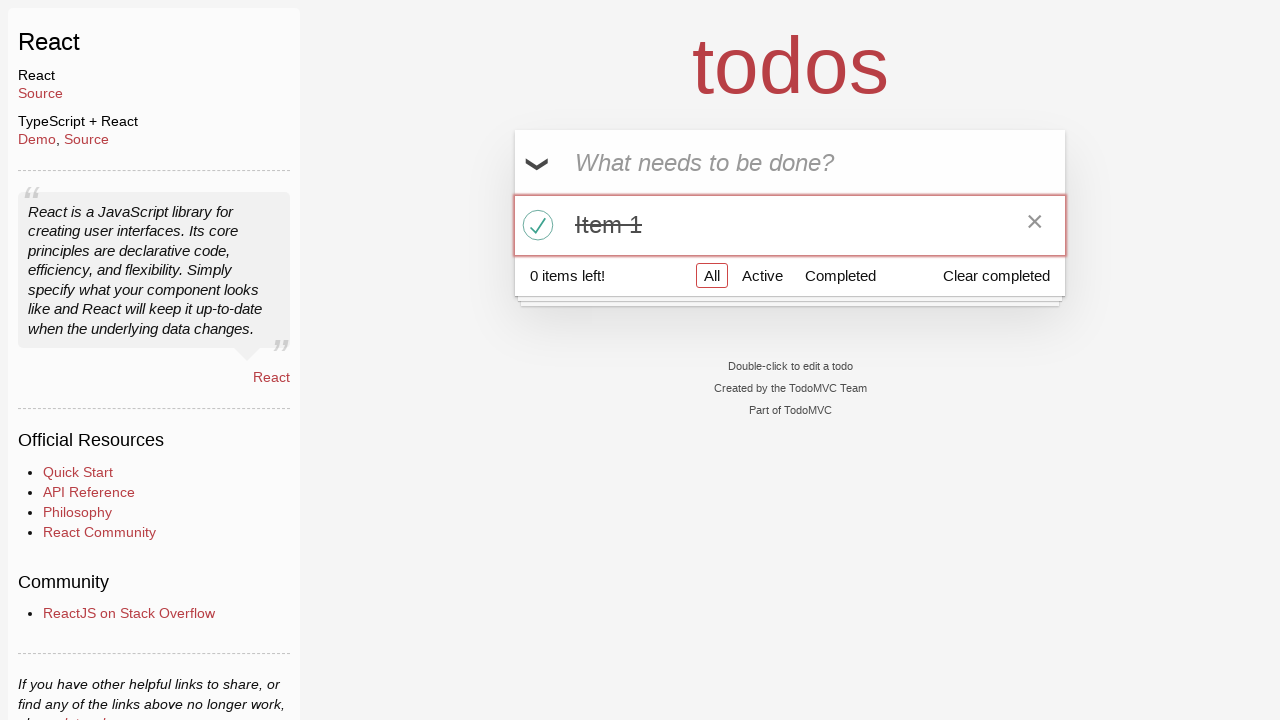

Waited 500ms for animation
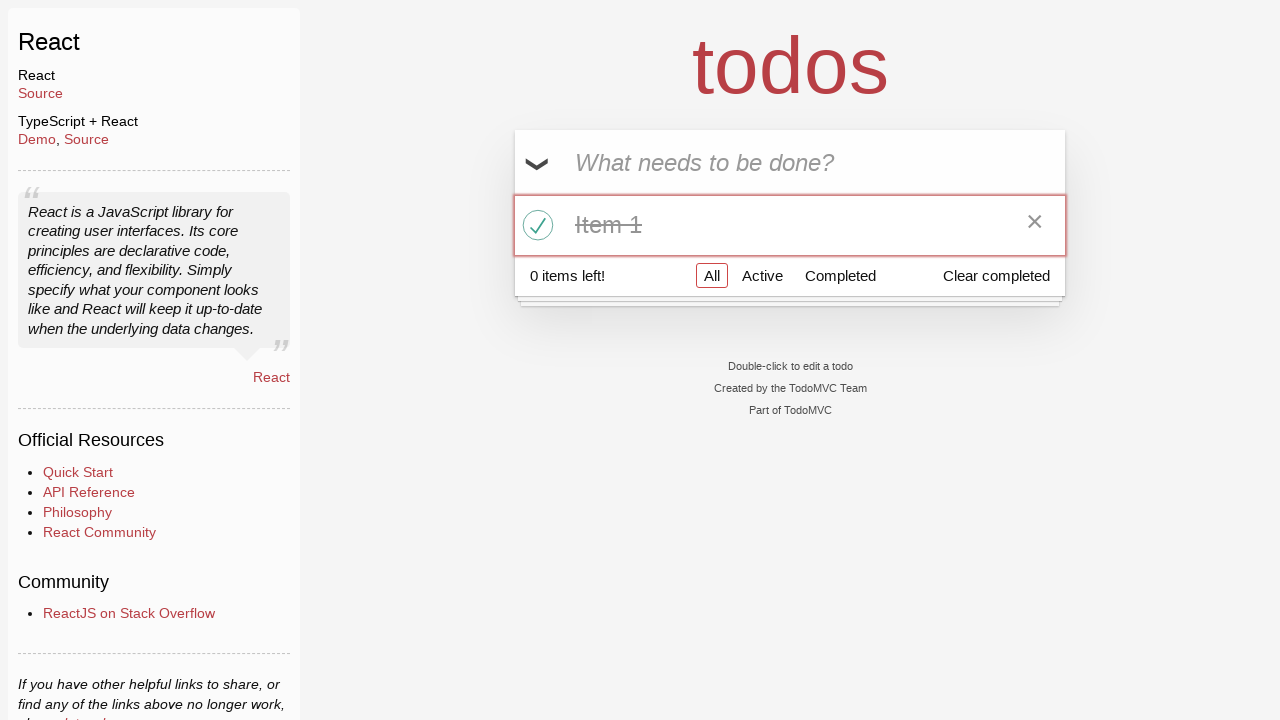

Clicked checkbox to mark item as active again at (535, 225) on input.toggle[data-testid='todo-item-toggle']
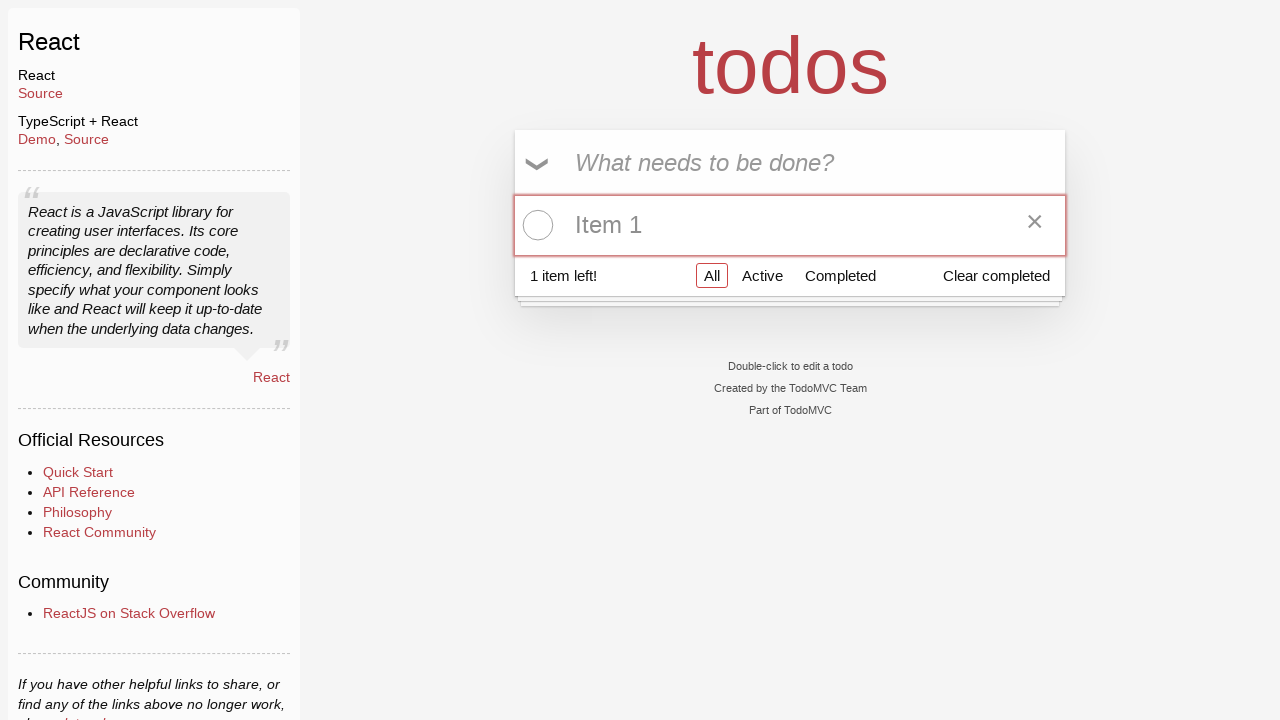

Todo item is visible on the page
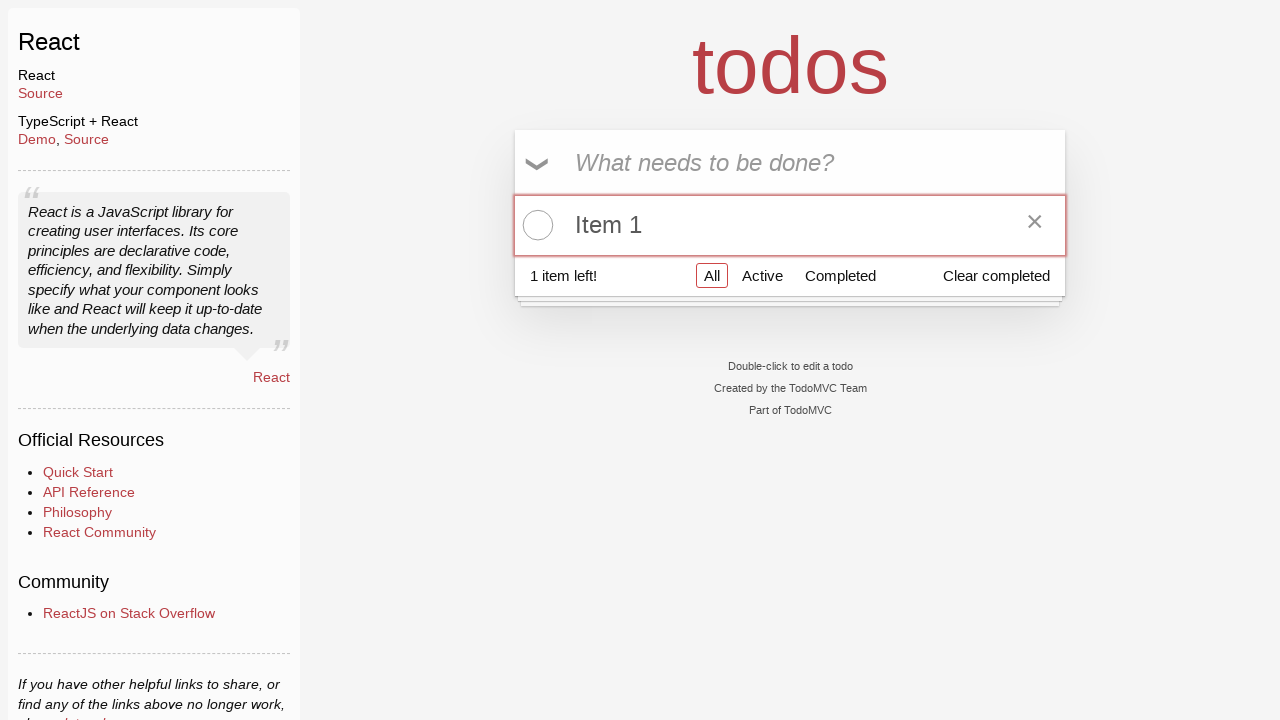

Retrieved class attribute from todo item
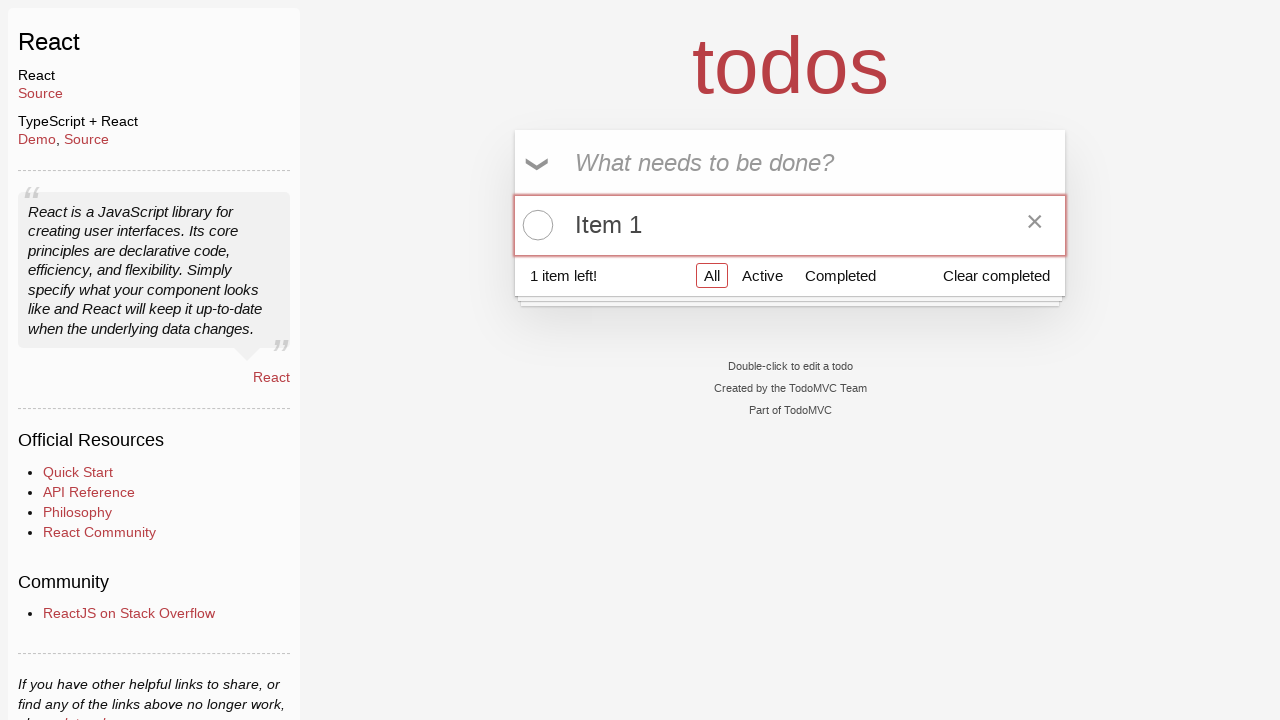

Verified that 'completed' class is not present - item is active
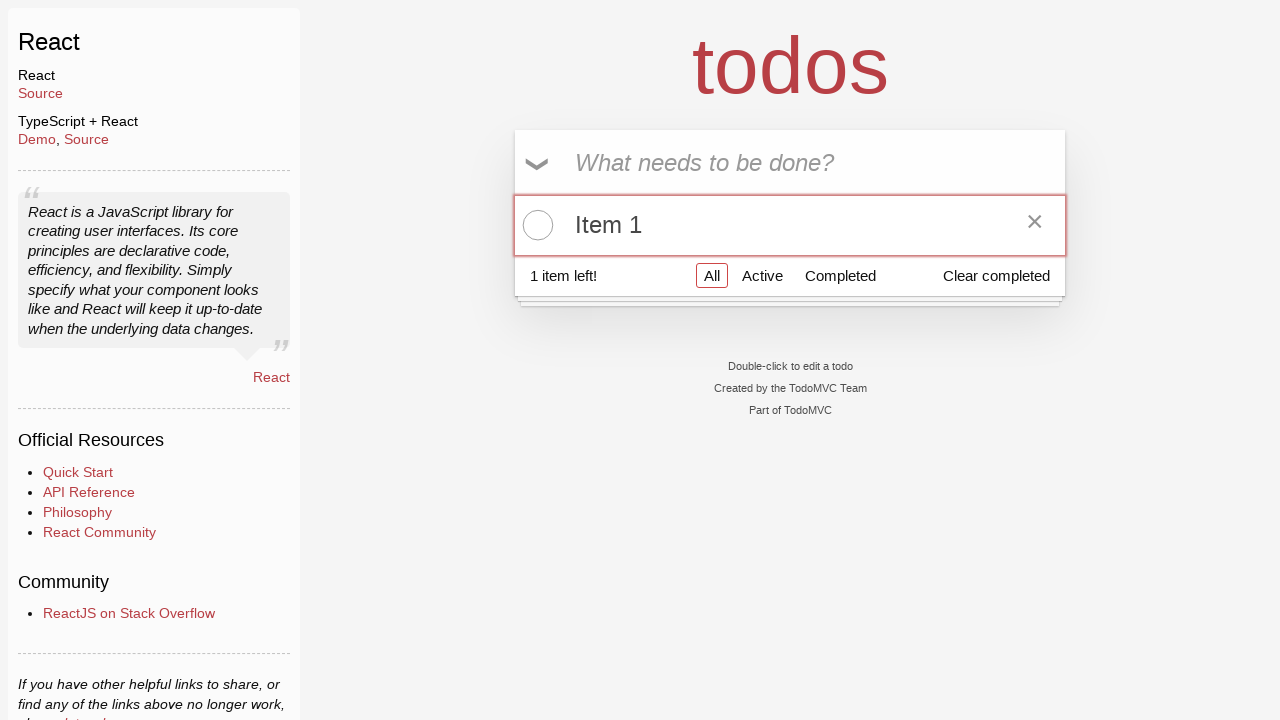

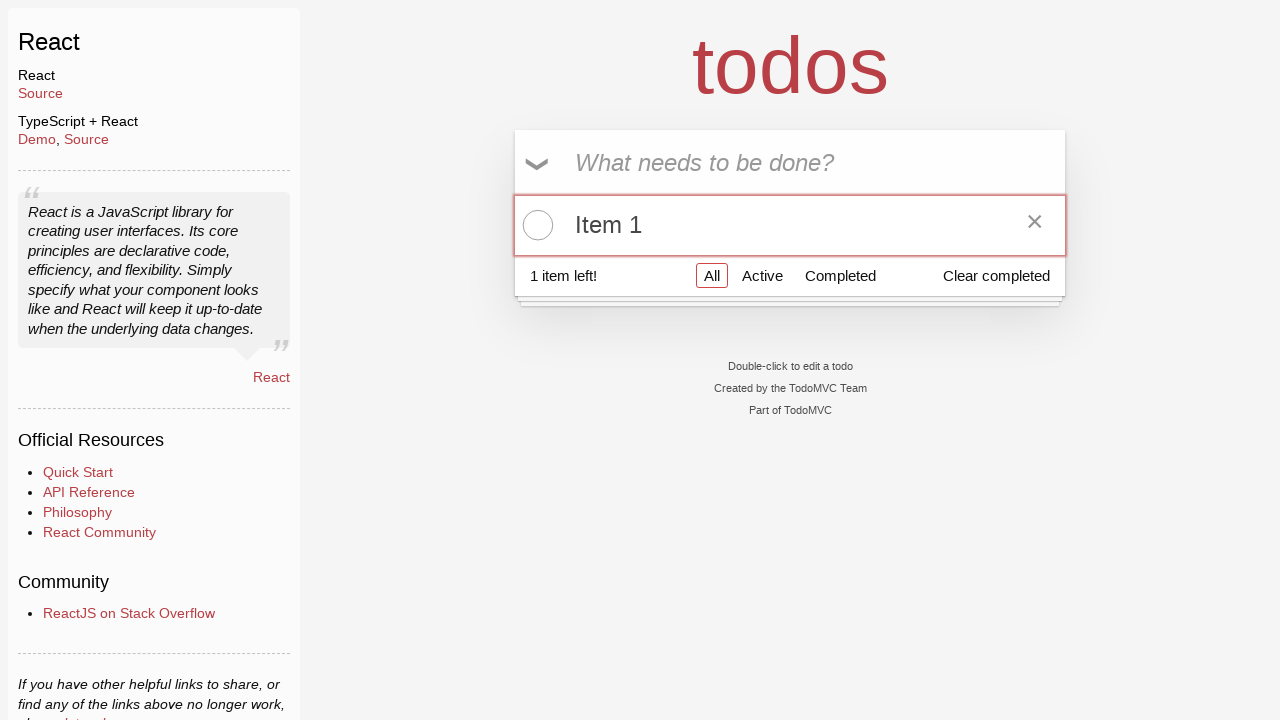